Tests dynamic content loading using a lambda wait condition to verify "Hello World!" text appears

Starting URL: https://the-internet.herokuapp.com/dynamic_loading/1

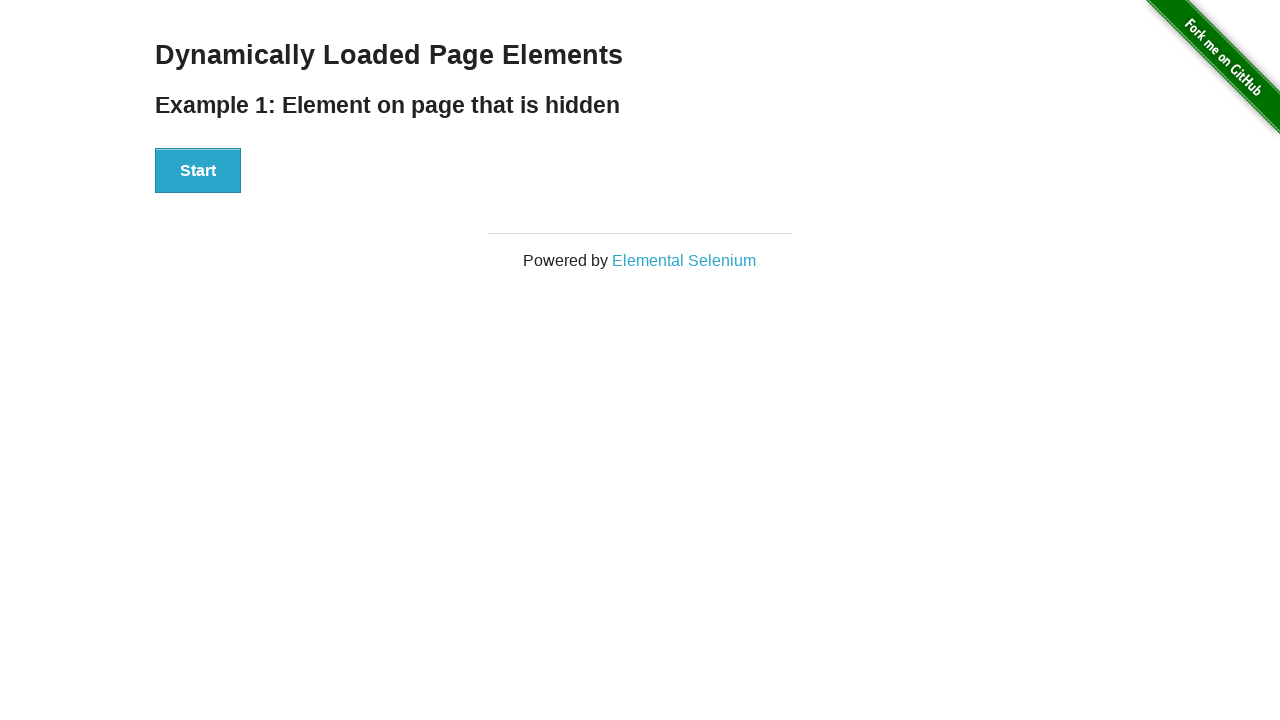

Clicked start button to trigger dynamic content loading at (198, 171) on #start > button
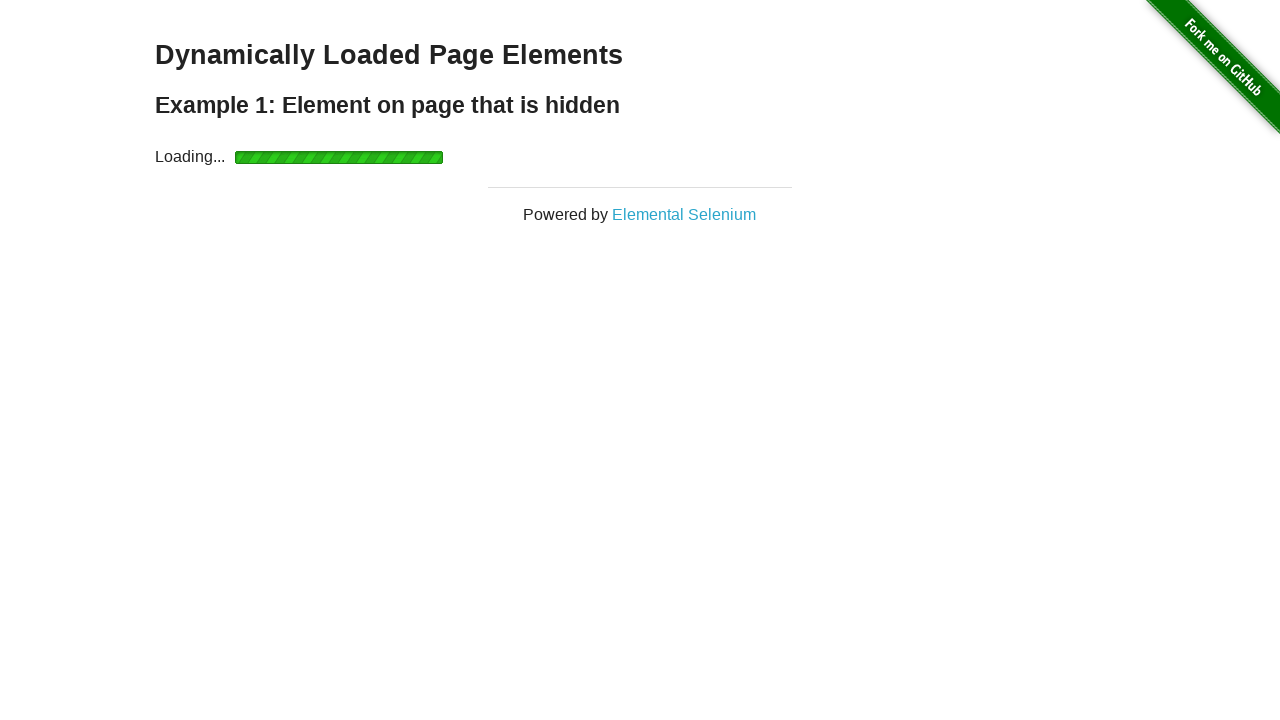

Waited for 'Hello World!' text element to become visible
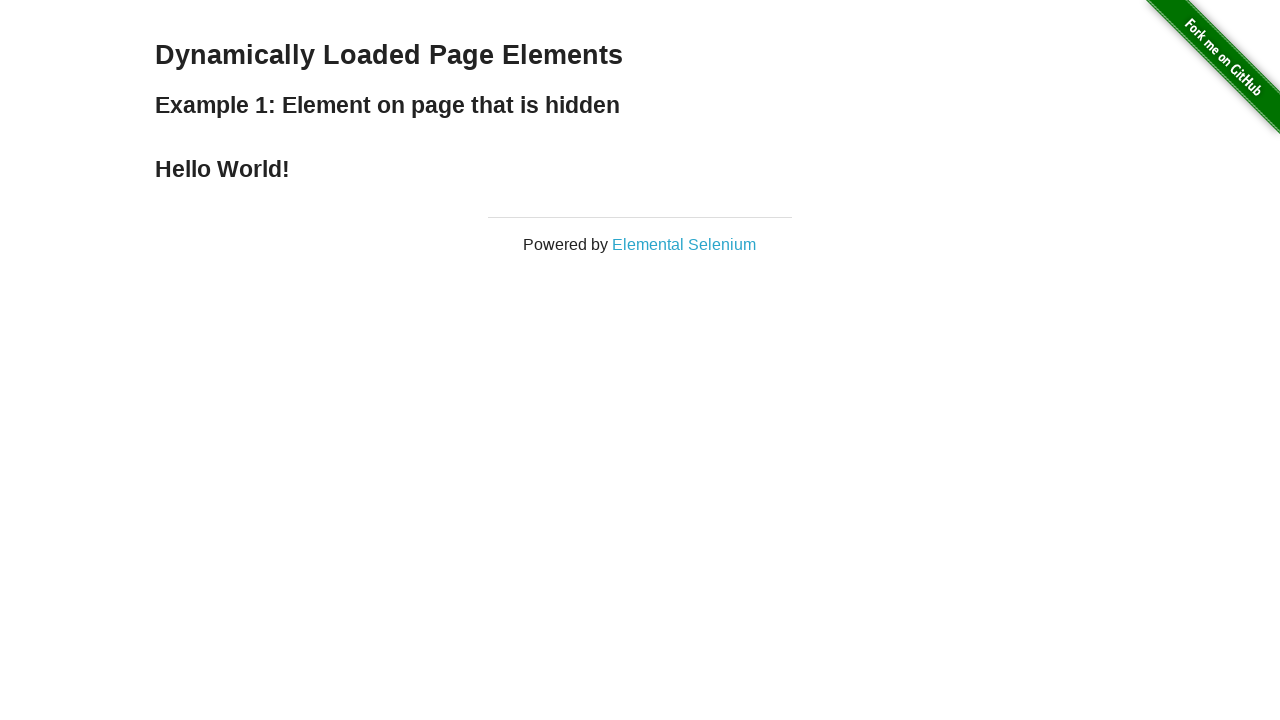

Verified 'Hello World!' text content is displayed correctly
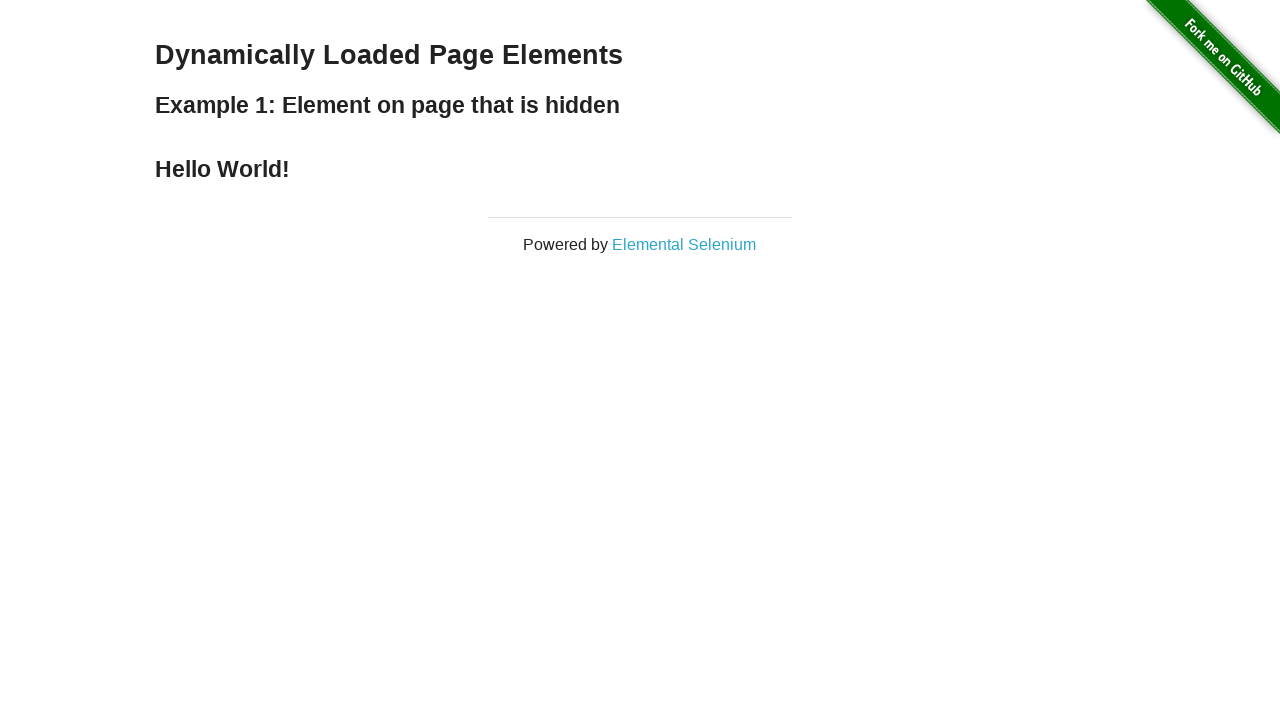

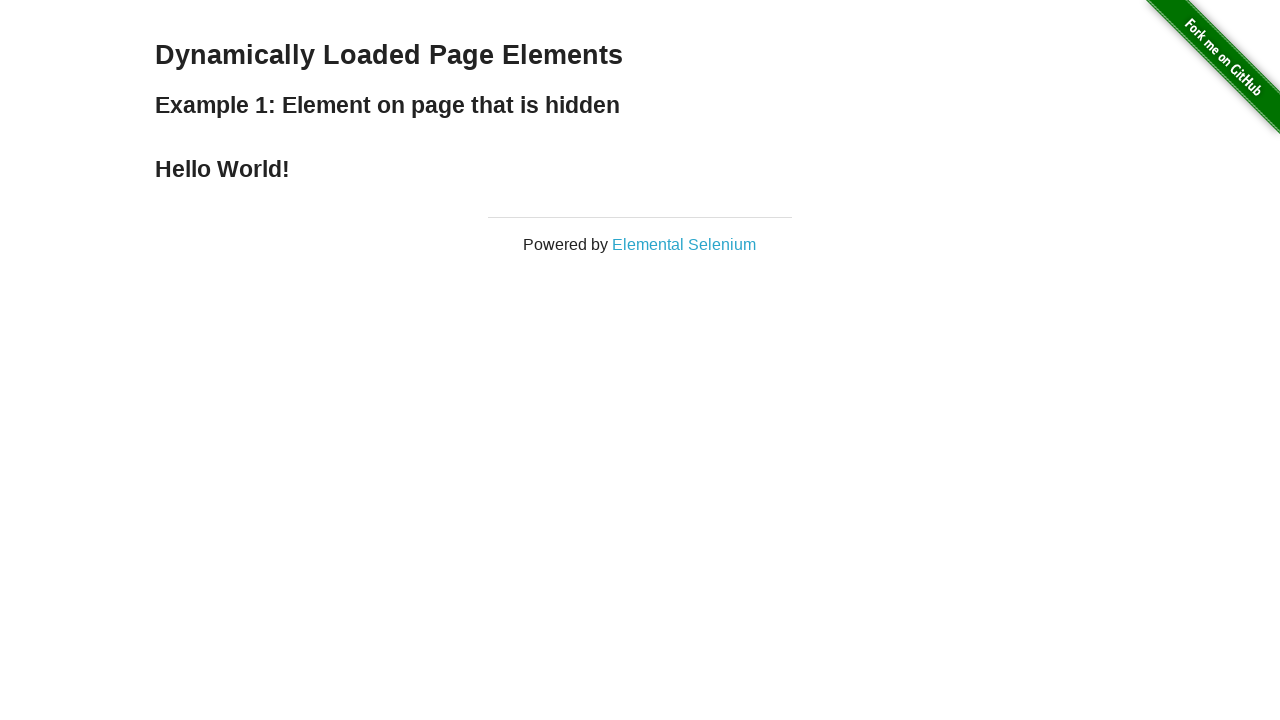